Tests Pastebin paste creation by entering code, setting syntax highlighting to Bash, setting expiration to 10 minutes, entering a paste name, and submitting the form

Starting URL: https://pastebin.com/

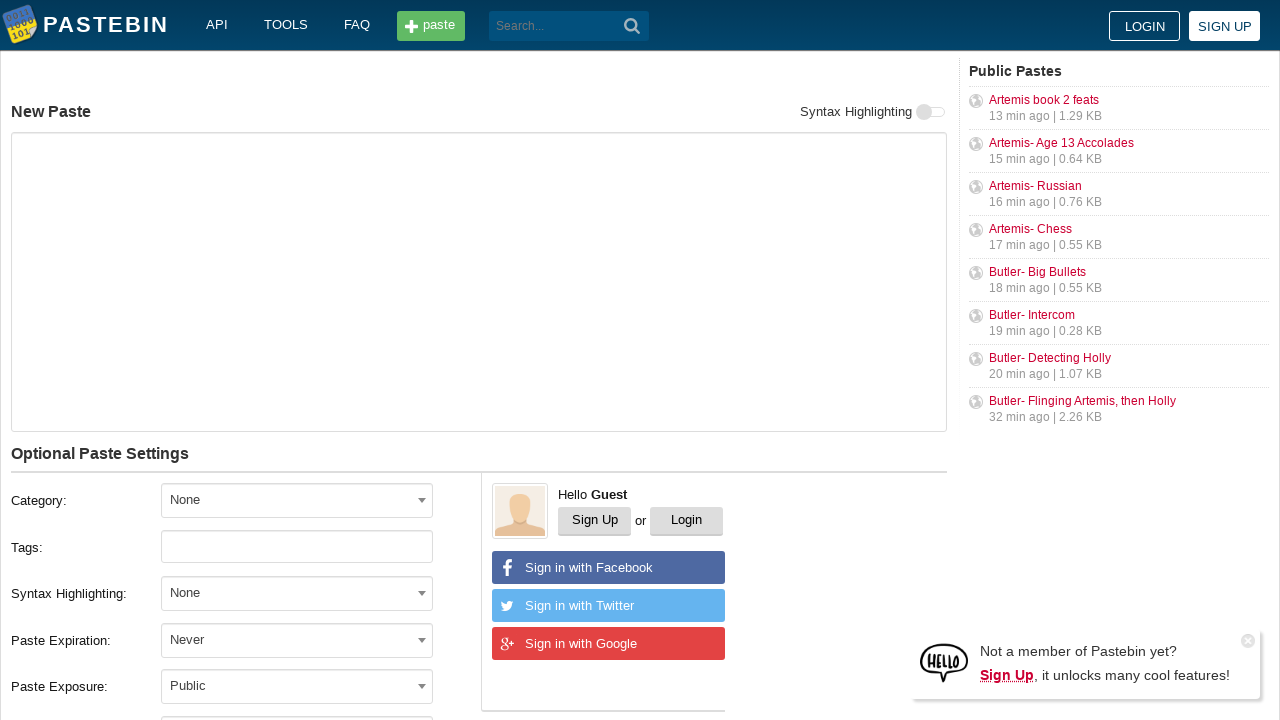

Entered code into paste text area on #postform-text
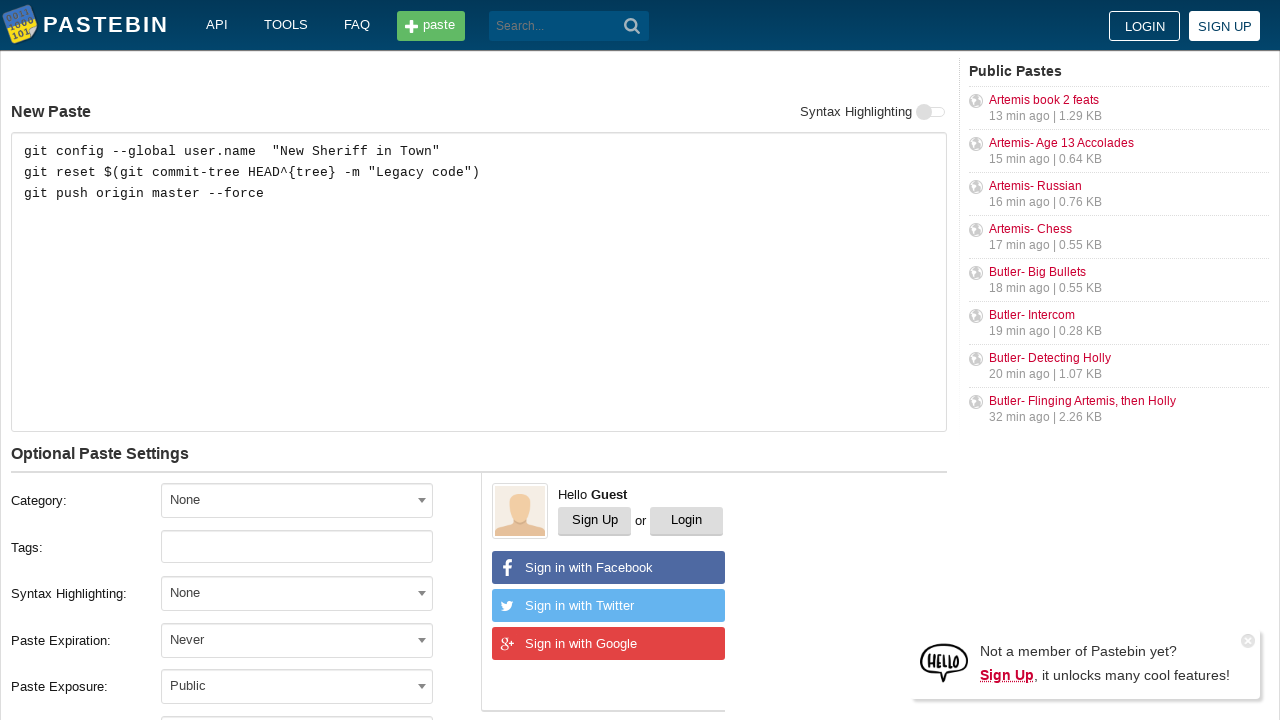

Clicked syntax highlighting dropdown at (297, 593) on #select2-postform-format-container
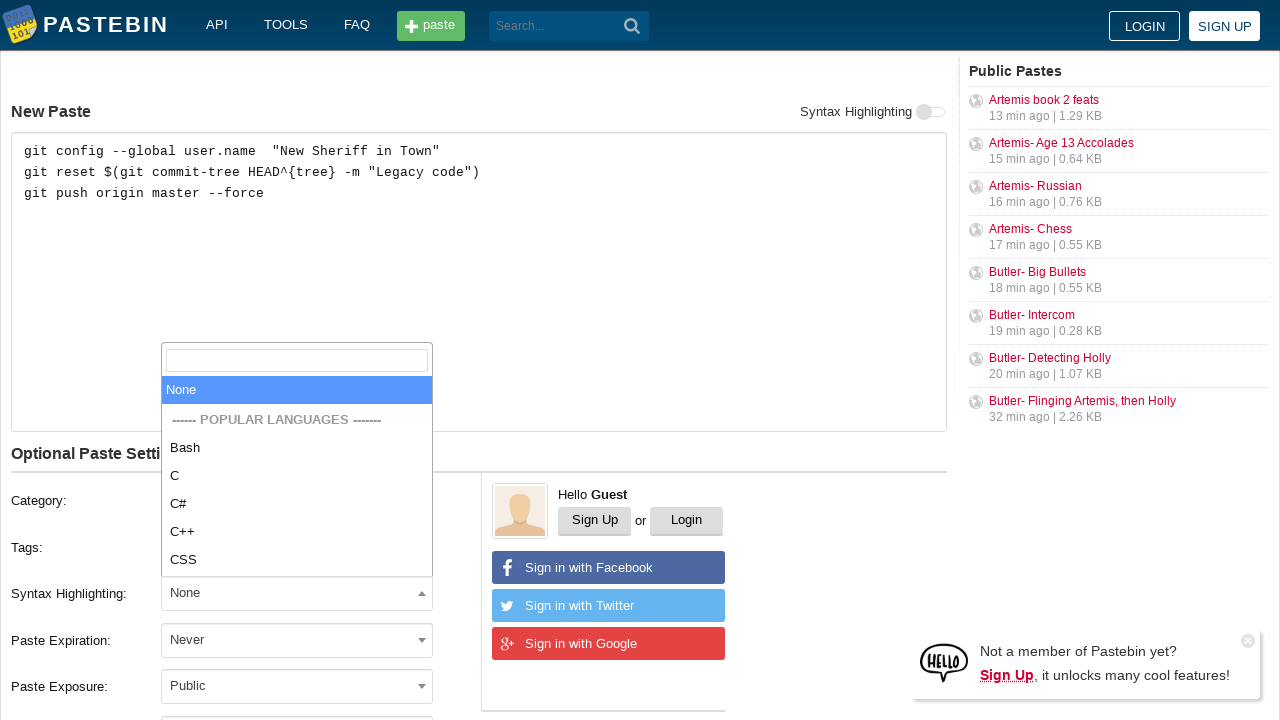

Typed 'Bash' into syntax highlighting search field on .select2-search__field
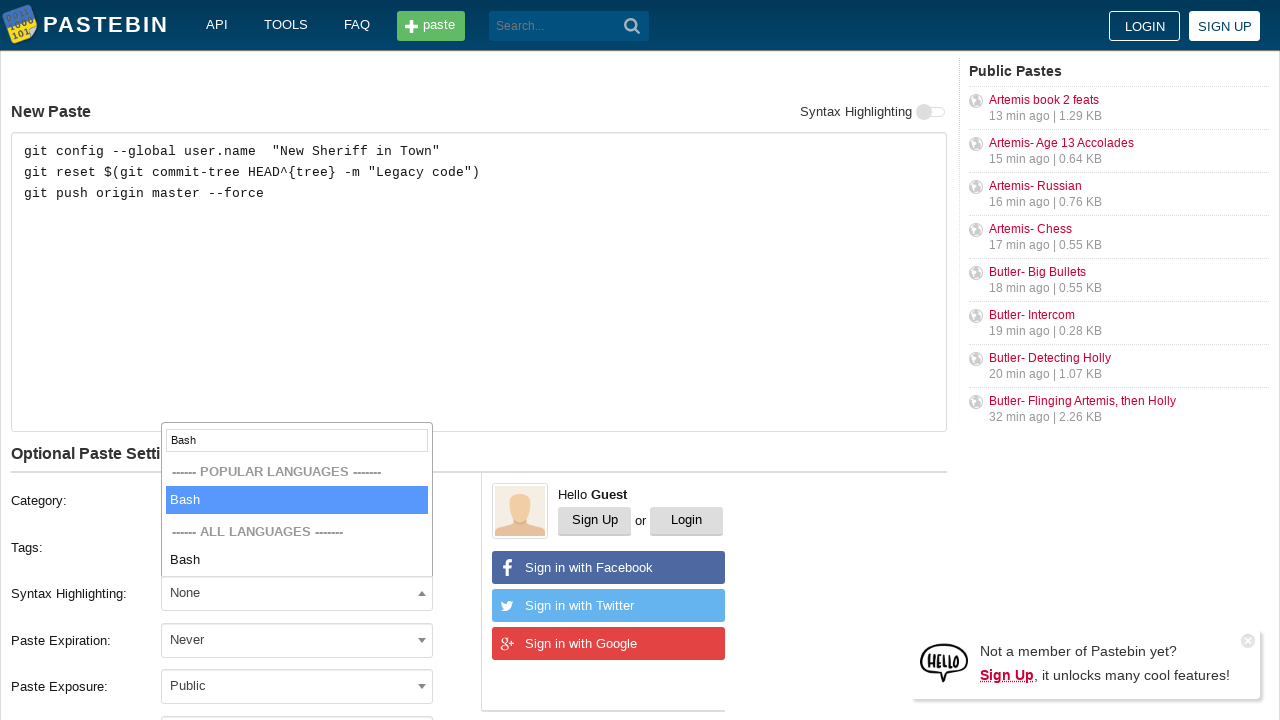

Selected Bash as syntax highlighting option at (297, 500) on xpath=//li[contains(text(), 'Bash')]
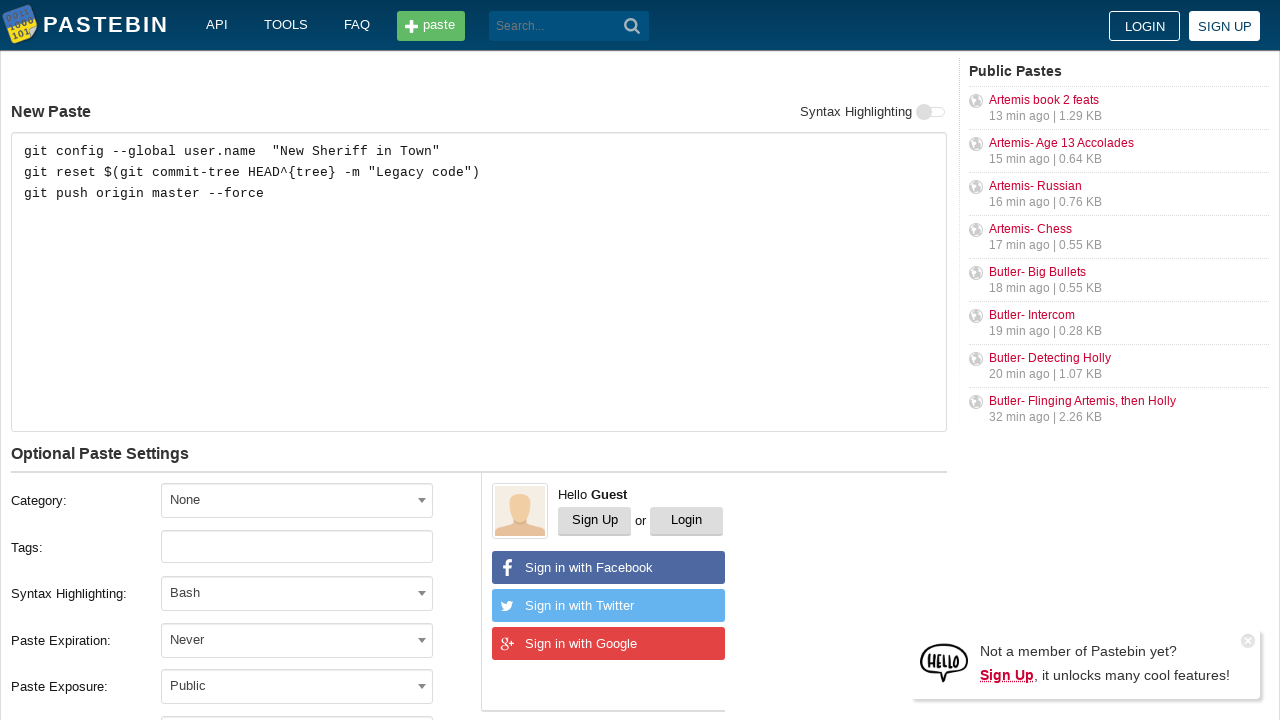

Clicked expiration dropdown at (297, 640) on #select2-postform-expiration-container
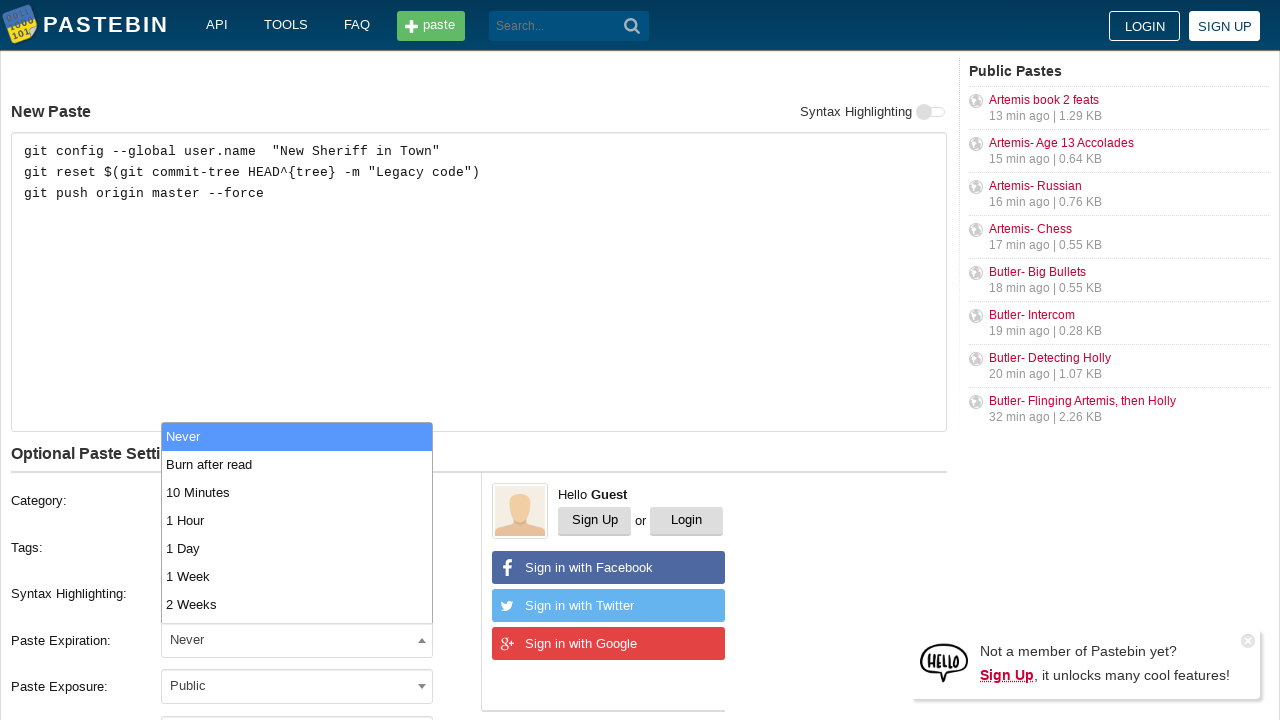

Selected '10 Minutes' as expiration time at (297, 492) on xpath=//li[contains(text(), '10 Minutes')]
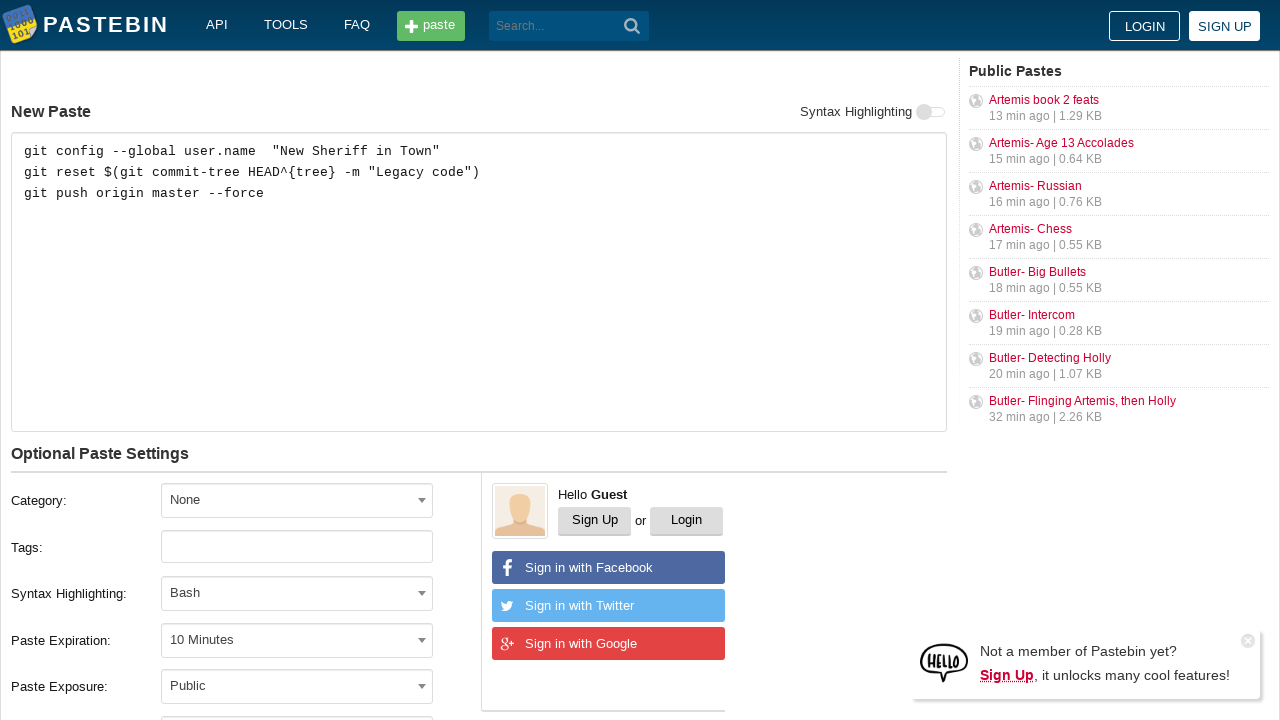

Entered paste name 'how to gain dominance among developers' on #postform-name
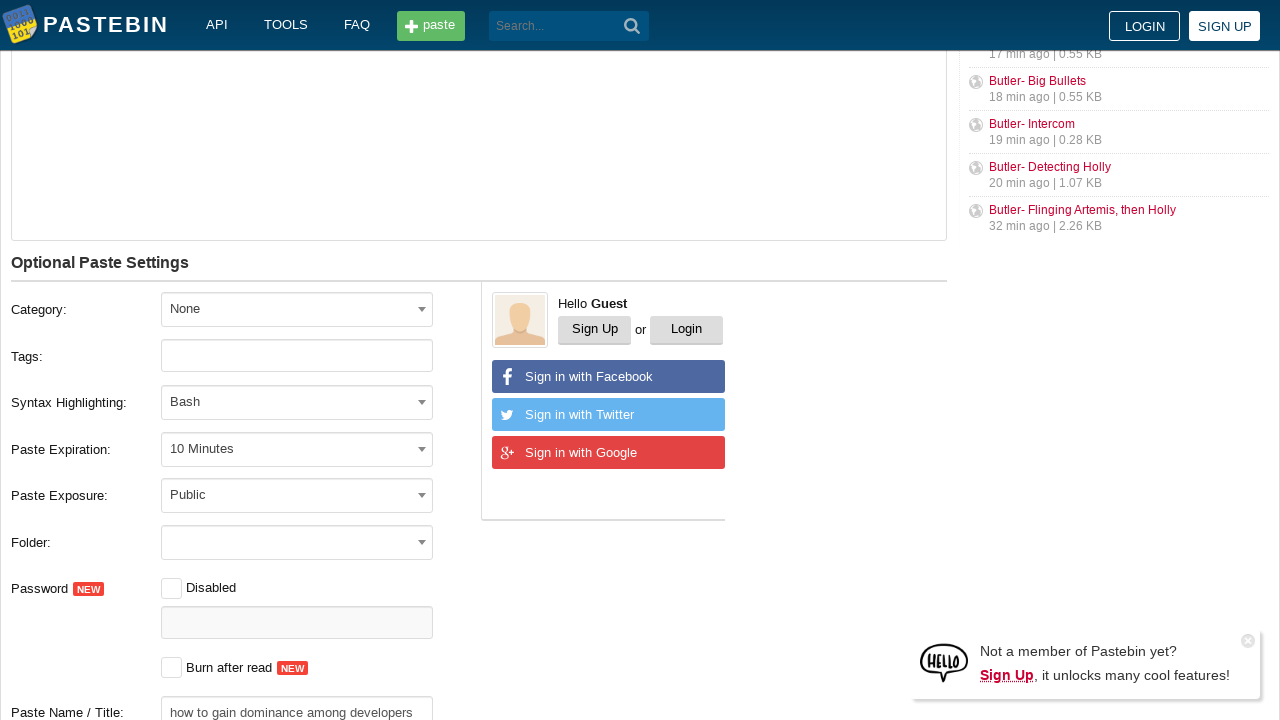

Clicked submit button to create paste at (632, 26) on button[type='submit']
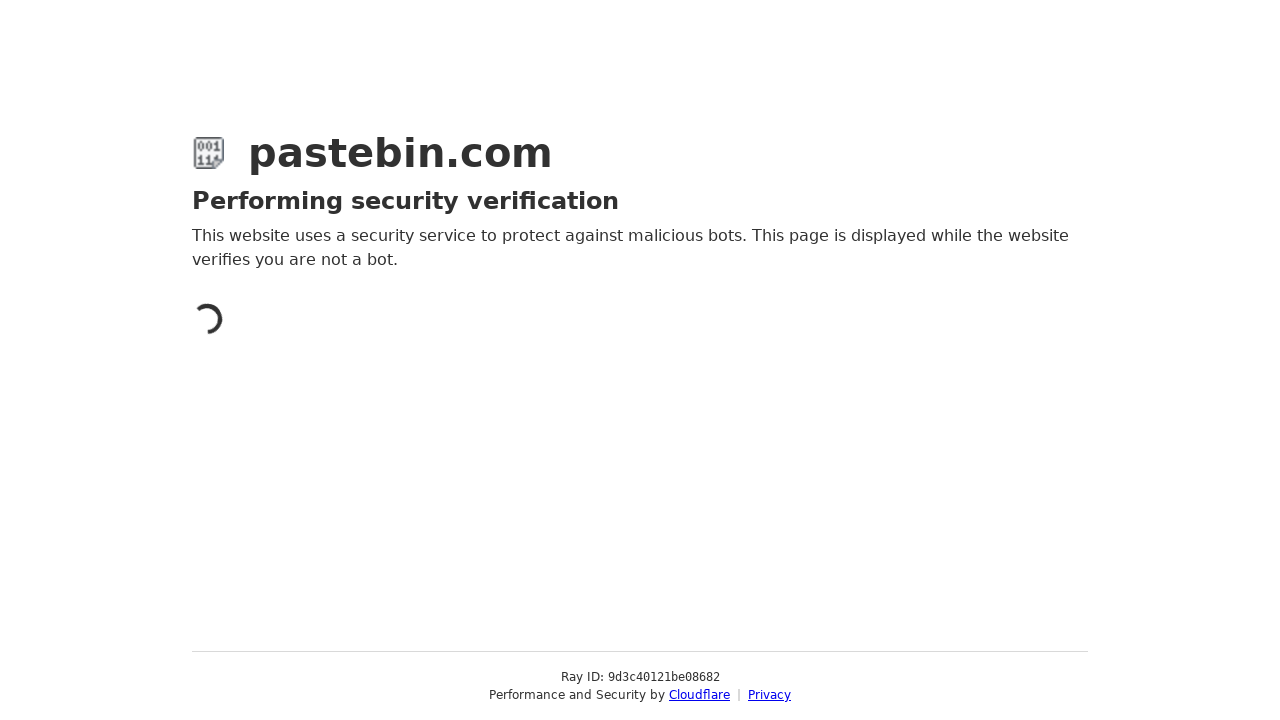

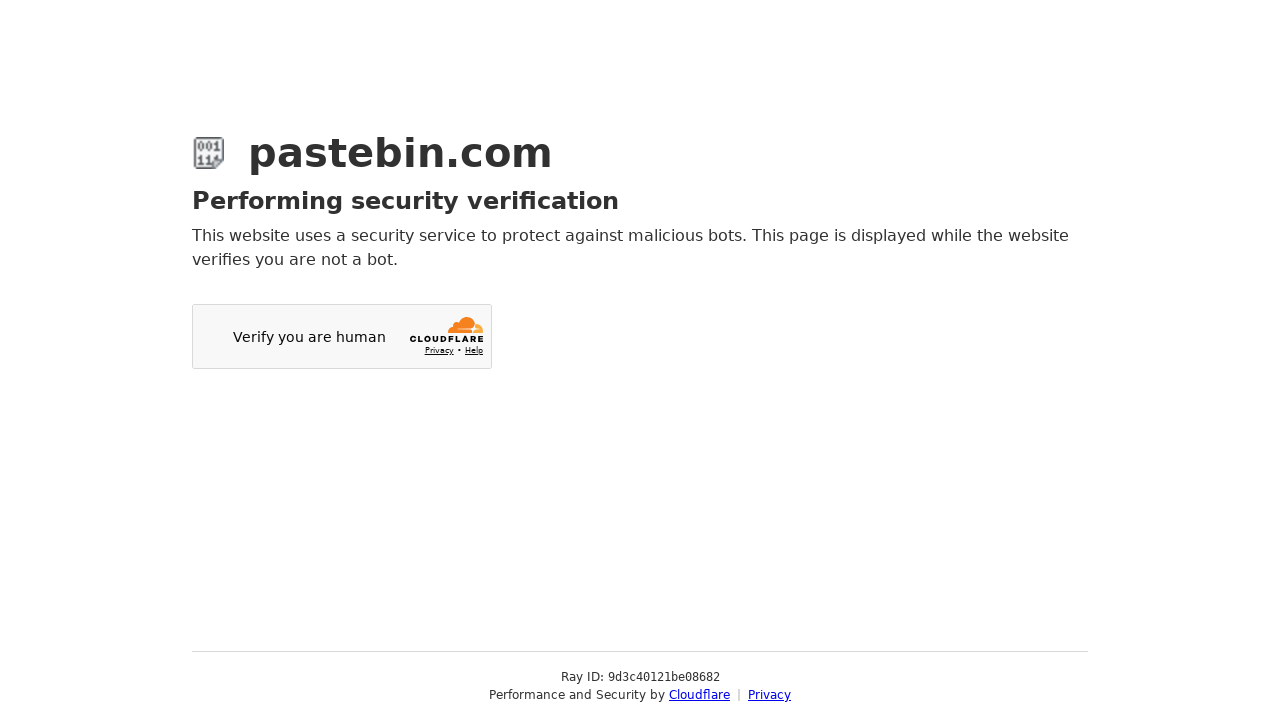